Navigates to an Angular demo application and clicks on the library button to test navigation functionality

Starting URL: https://rahulshettyacademy.com/angularAppdemo

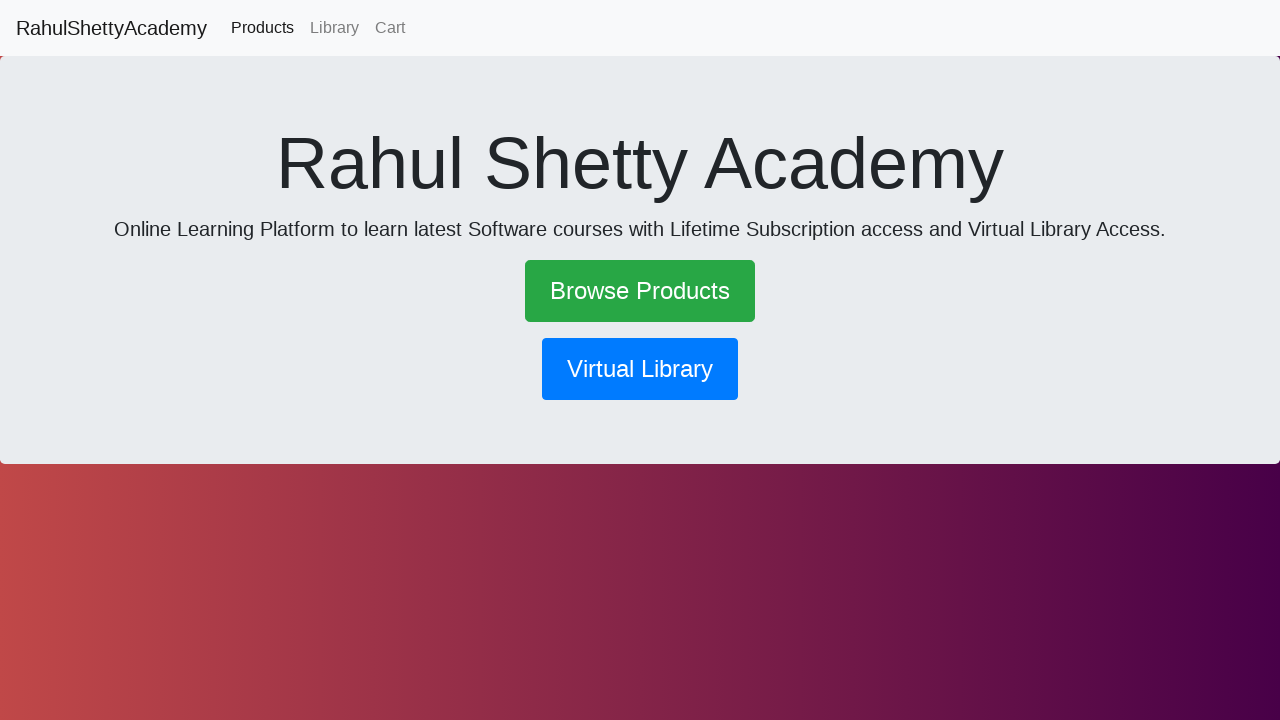

Clicked the library navigation button at (640, 369) on button[routerlink*='library']
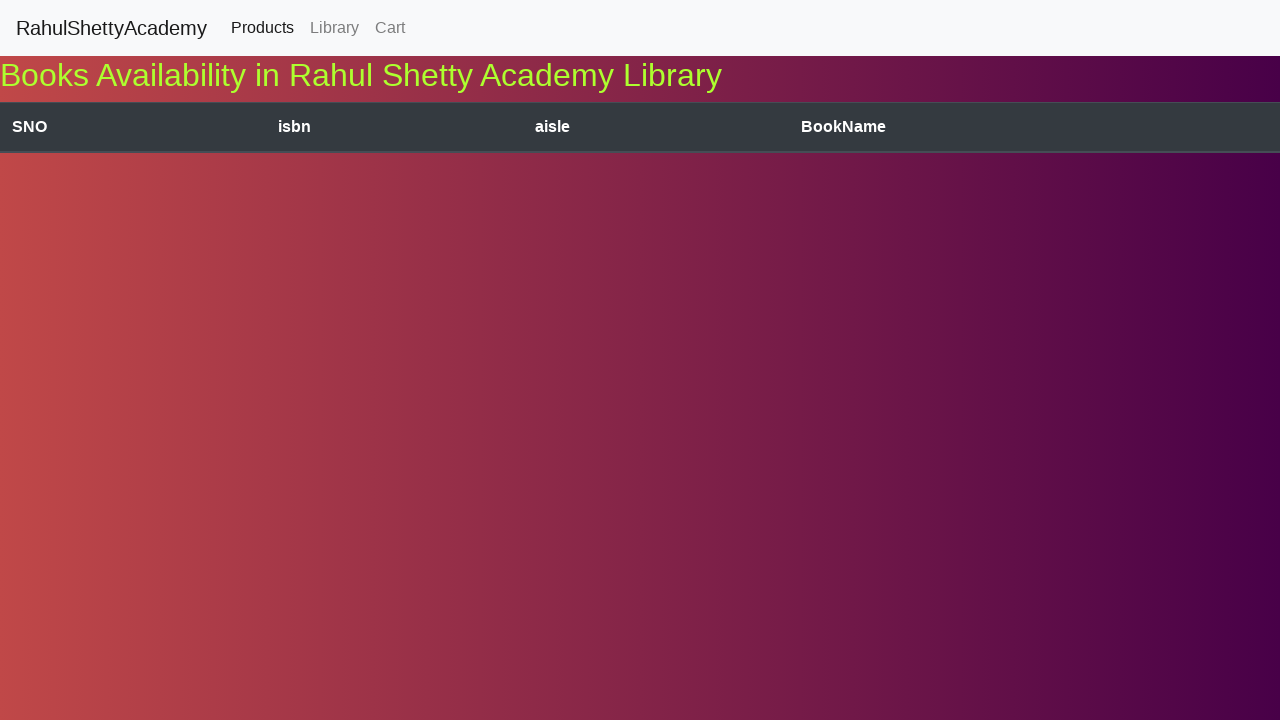

Waited for network to become idle after navigation
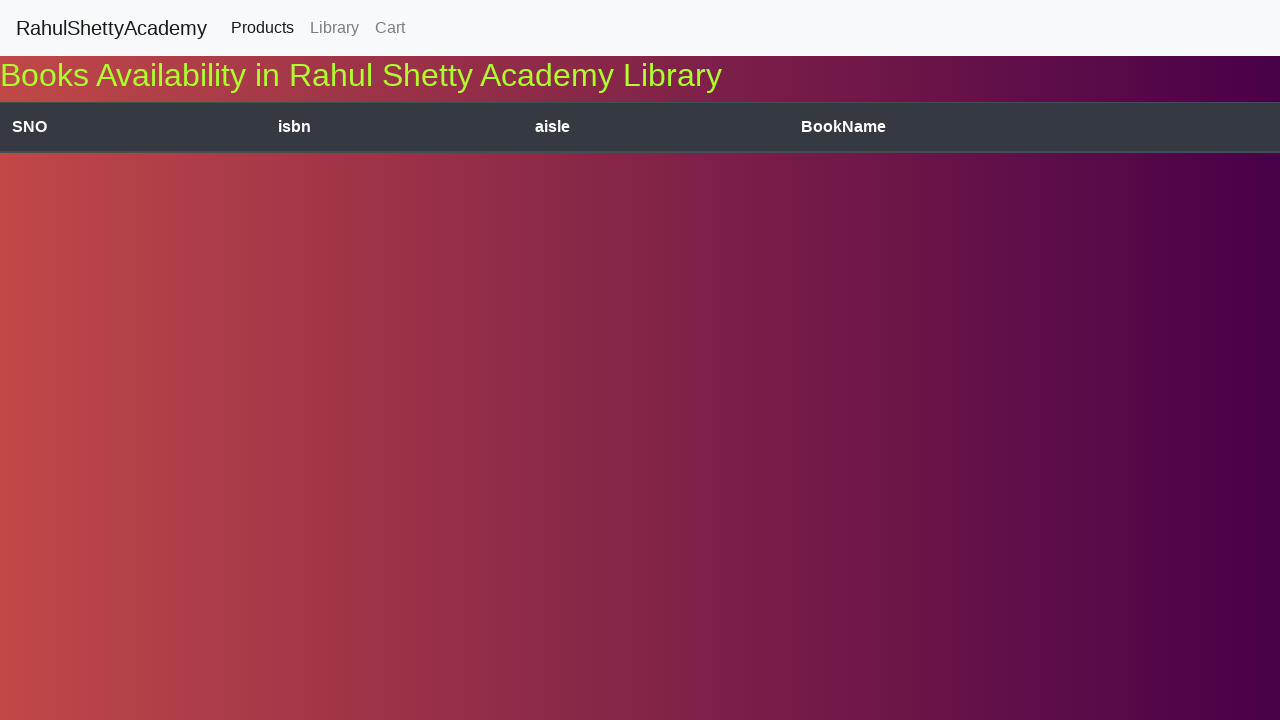

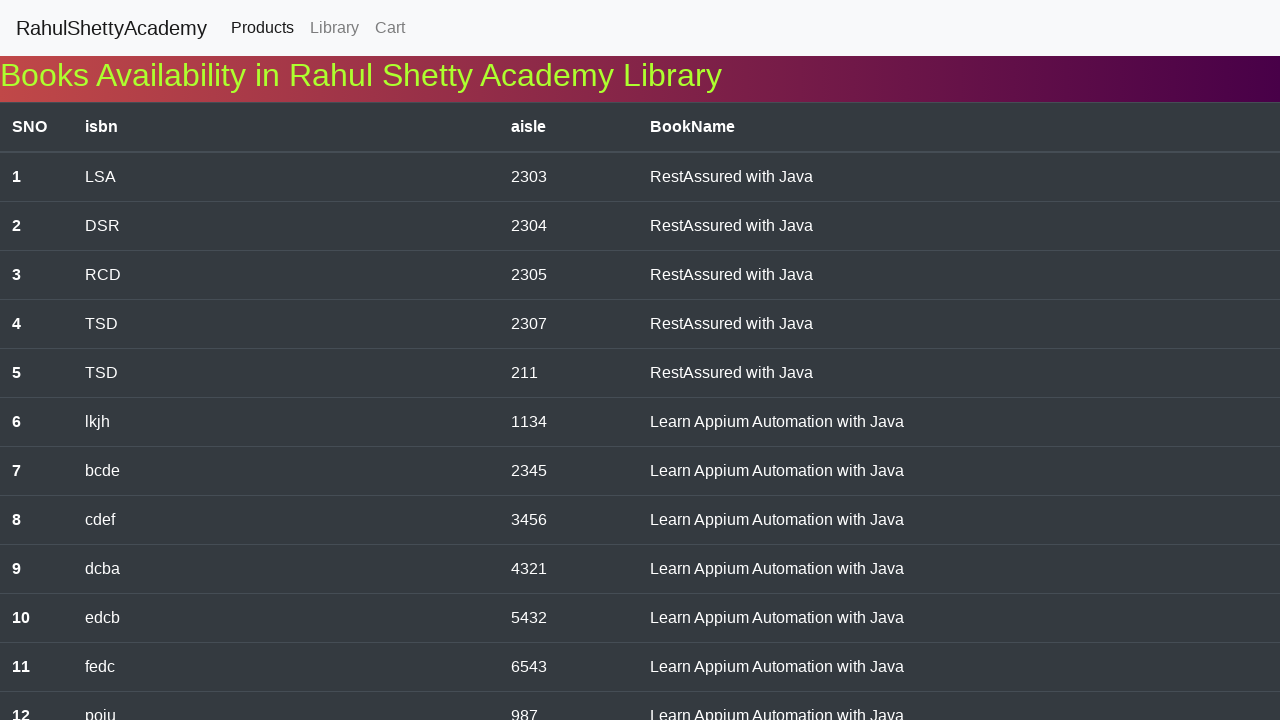